Navigates to an automation practice website and verifies the page loads by checking the current URL

Starting URL: http://practice.automationtesting.in/

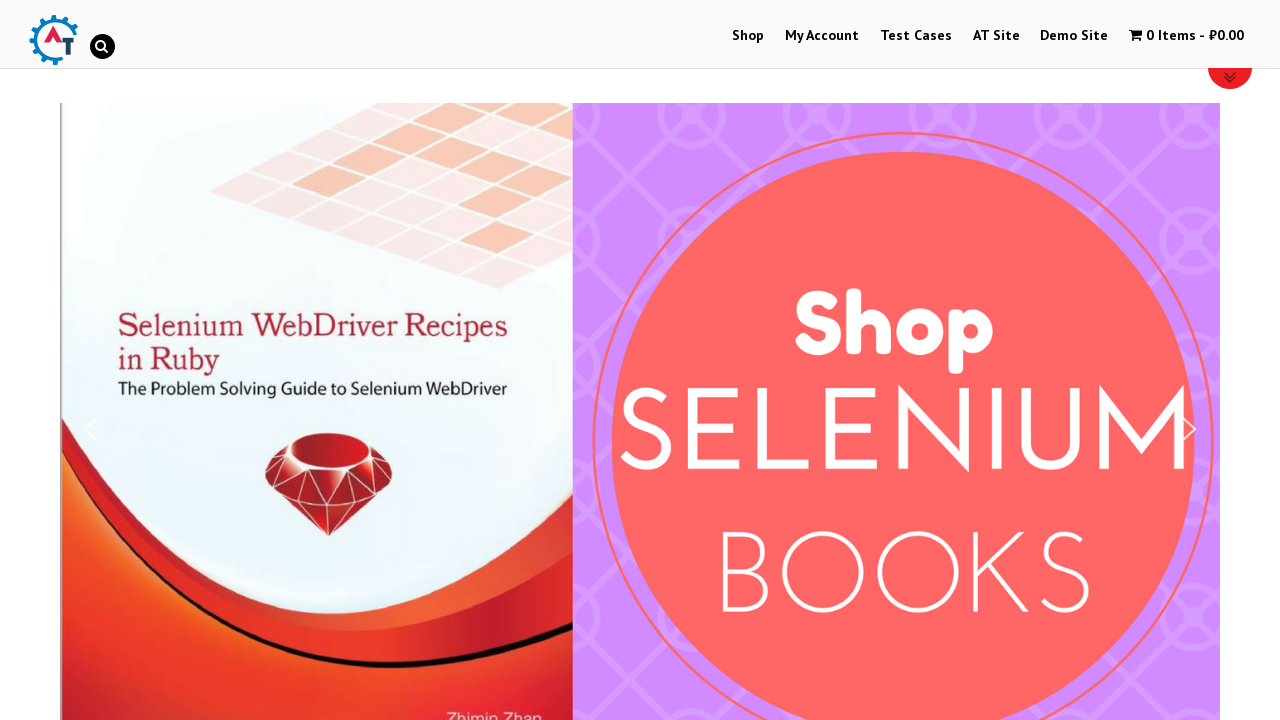

Set viewport size to 1300x800
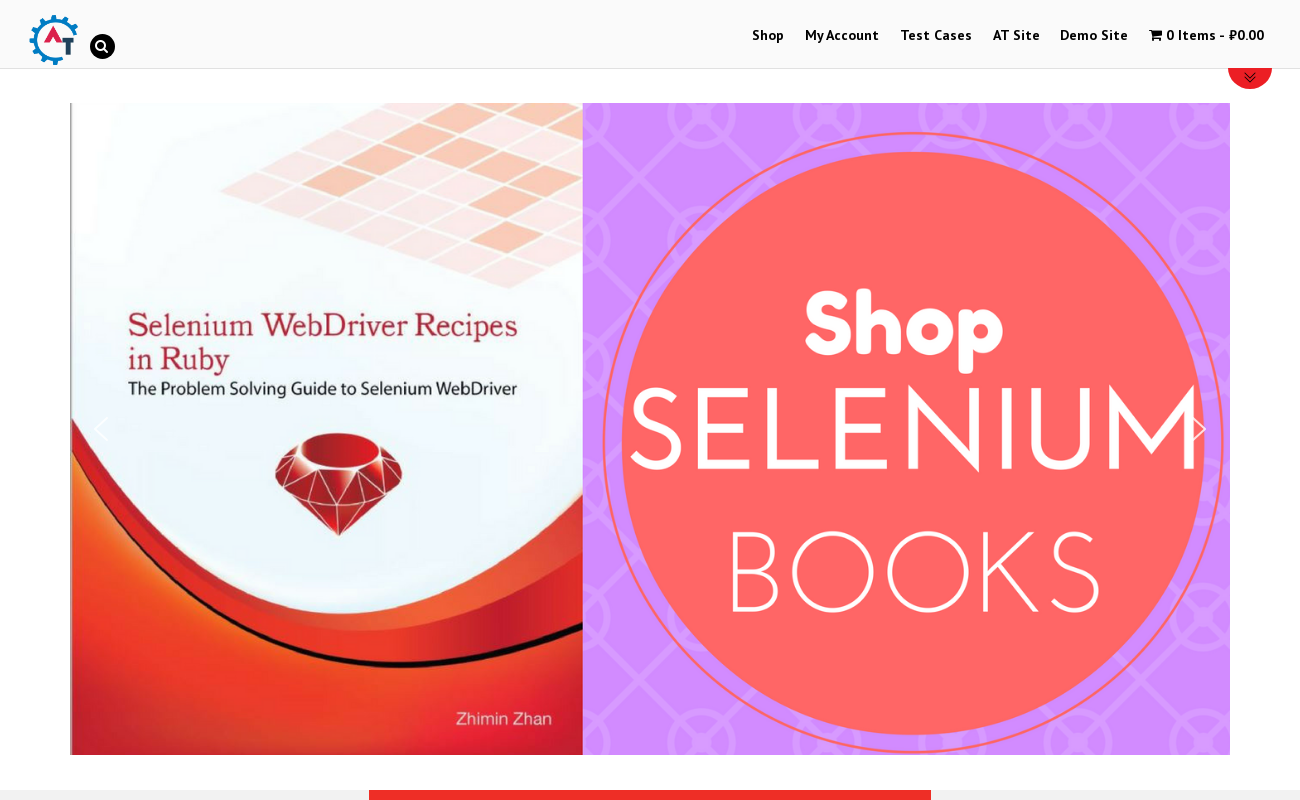

Verified current URL is https://practice.automationtesting.in/
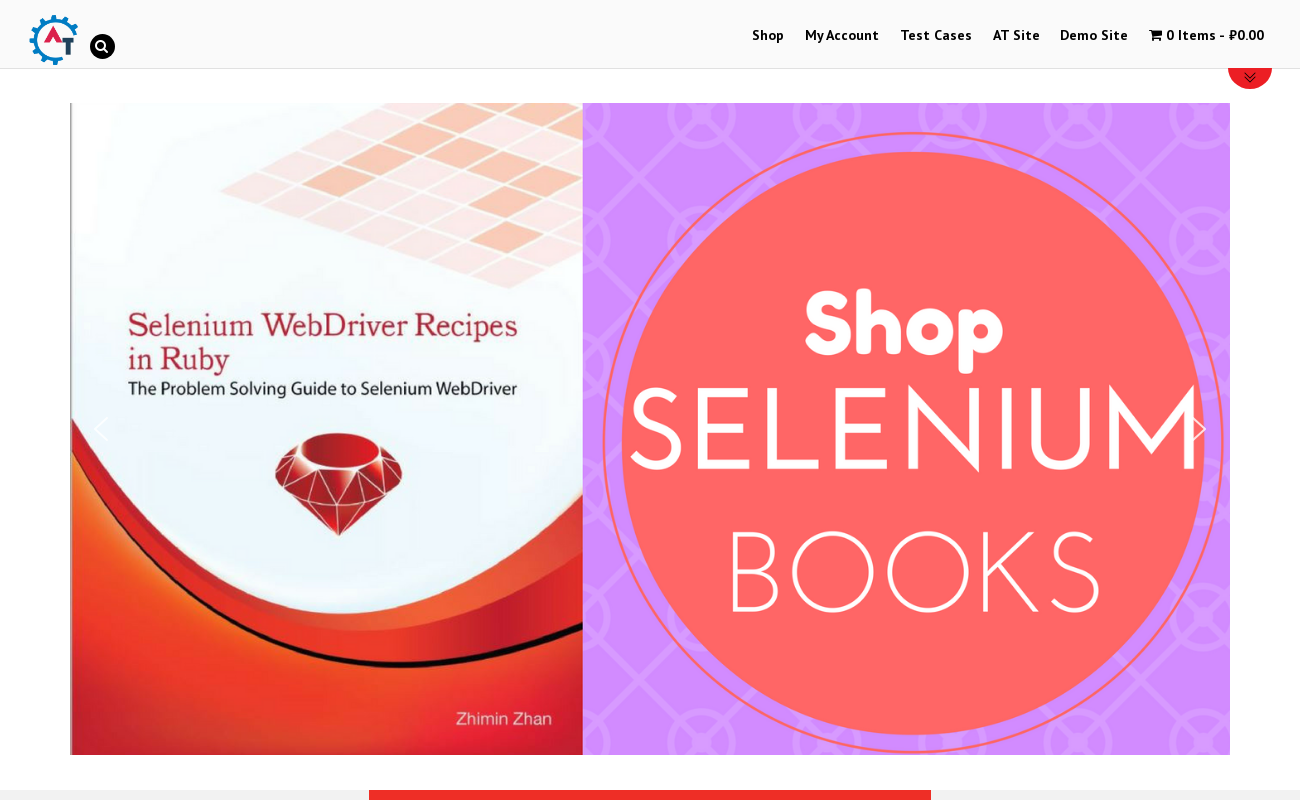

Waited for page to reach domcontentloaded state
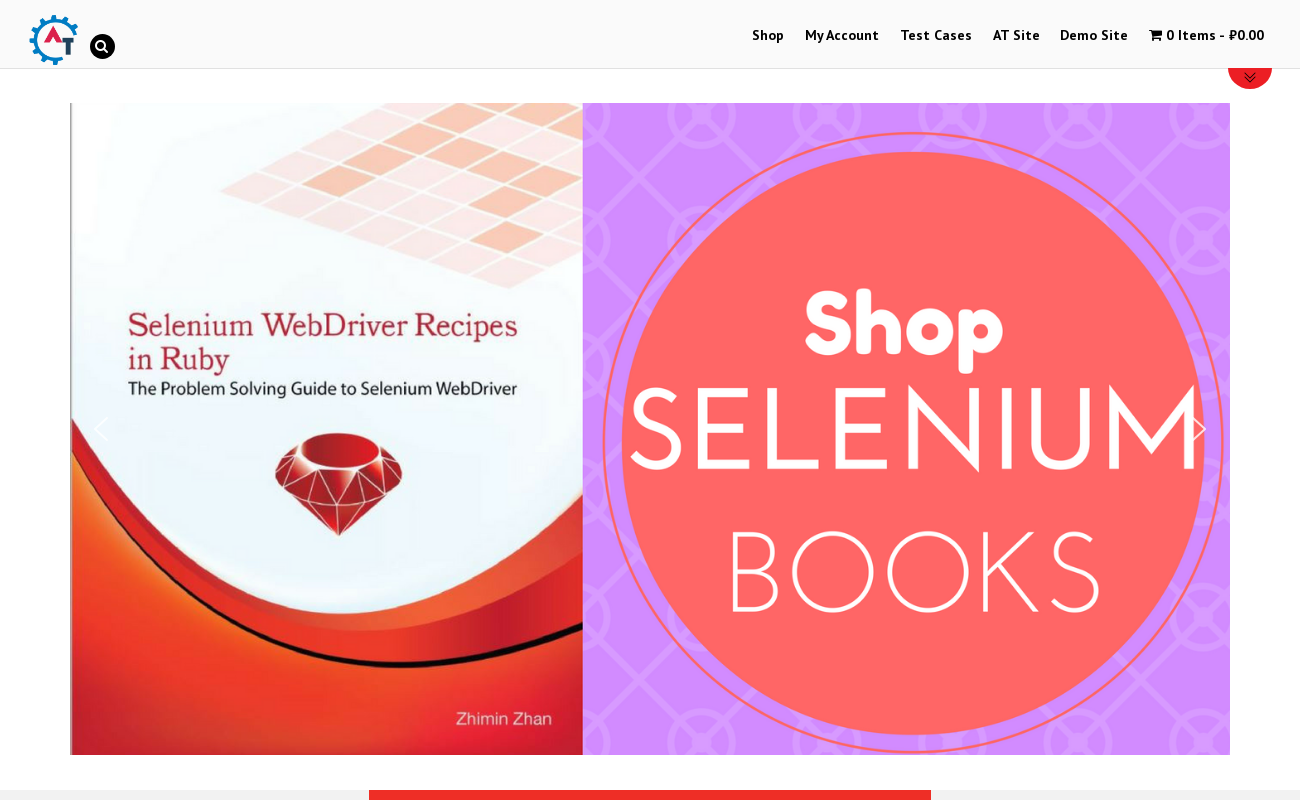

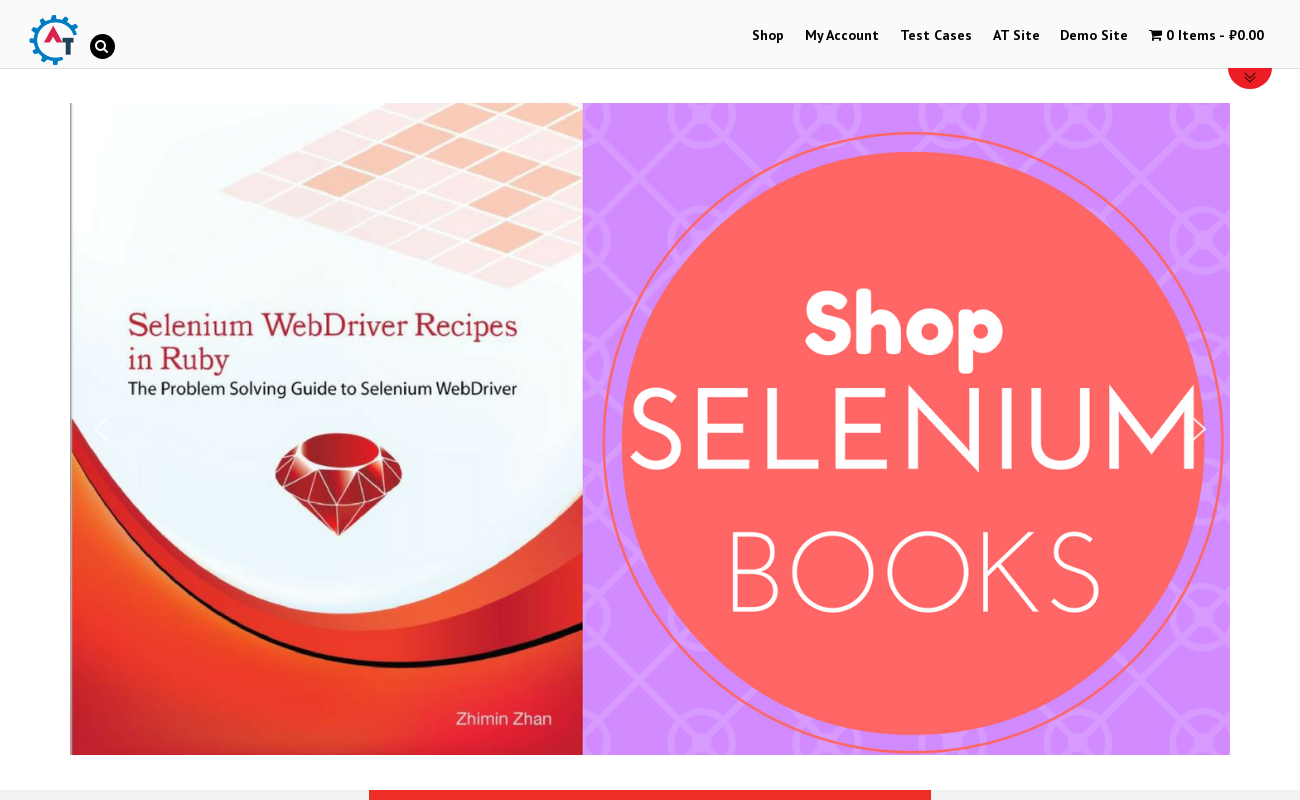